Tests drag and drop functionality by dragging a draggable element by a specified offset on the jQuery UI draggable demo page

Starting URL: https://jqueryui.com/draggable/

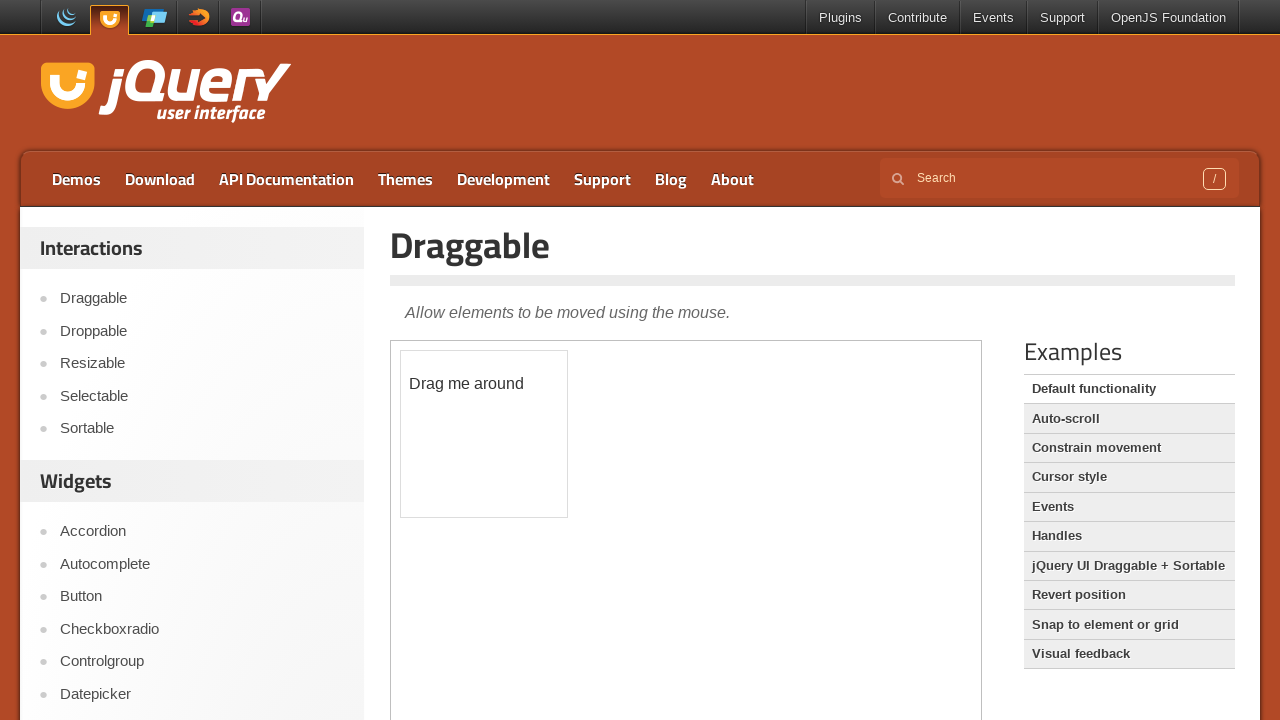

Located the iframe containing the draggable demo
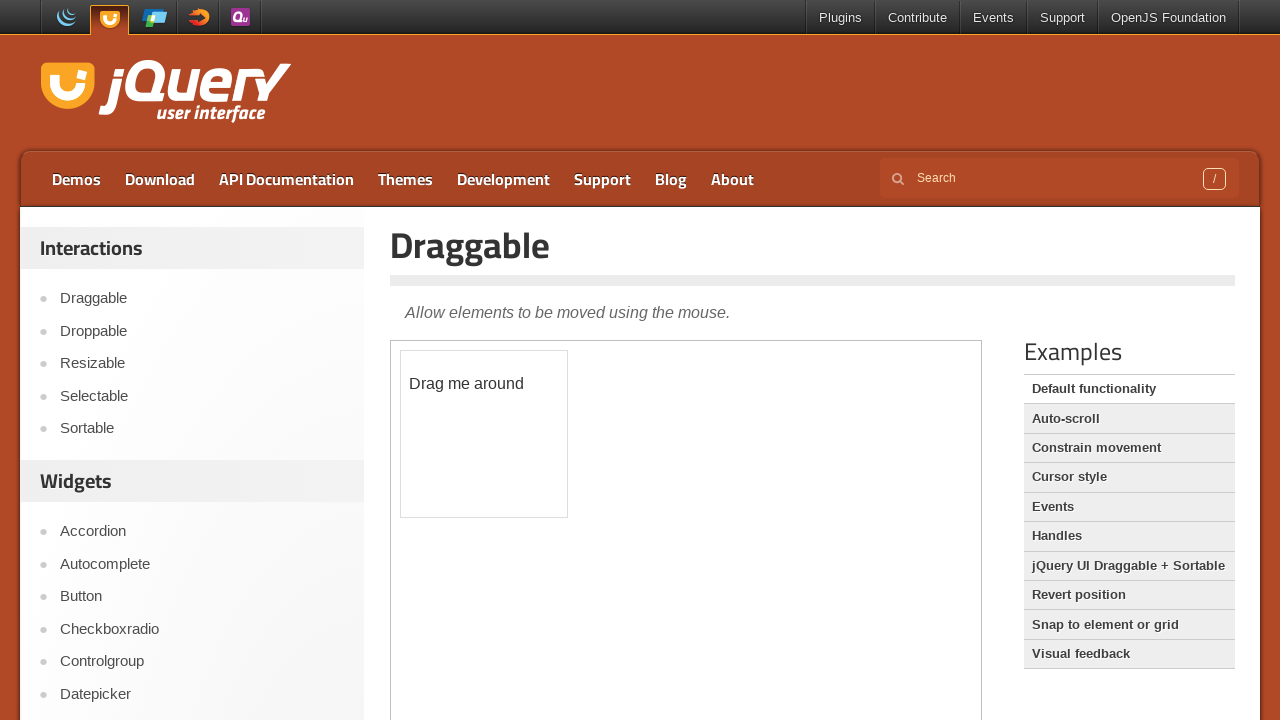

Located the draggable element with id 'draggable'
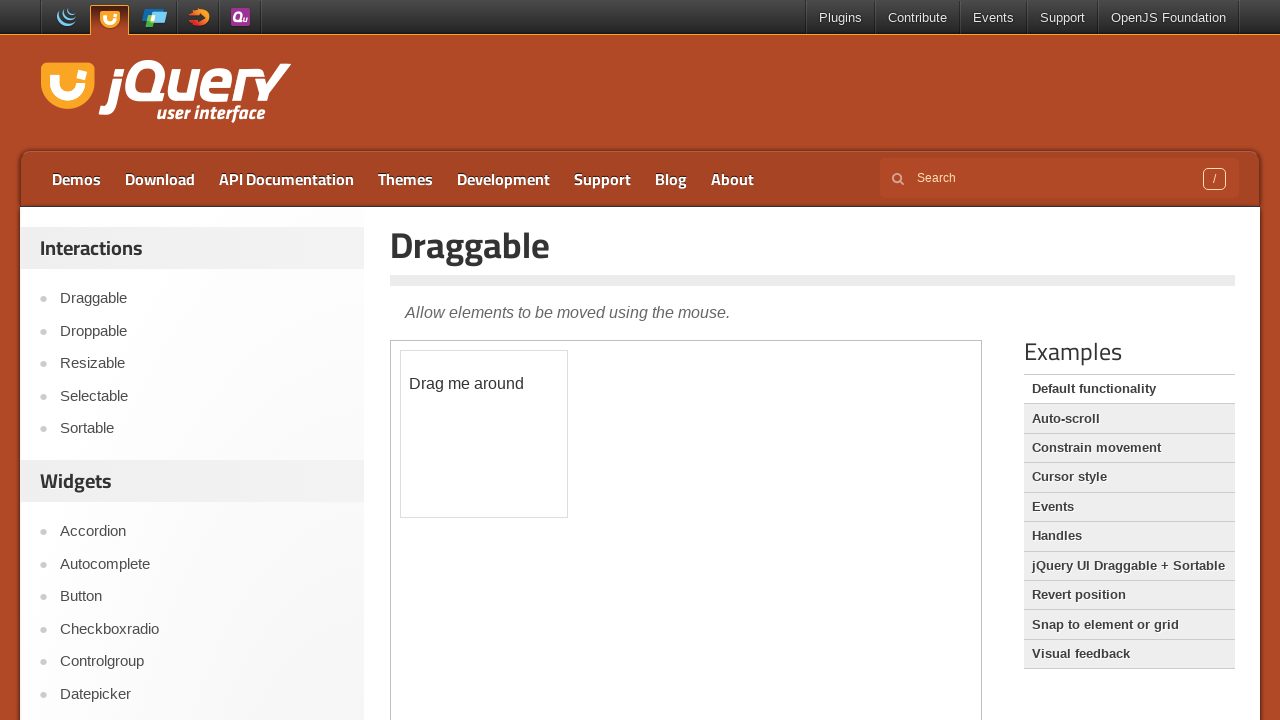

Dragged the element by offset (20px right, 30px down) at (421, 381)
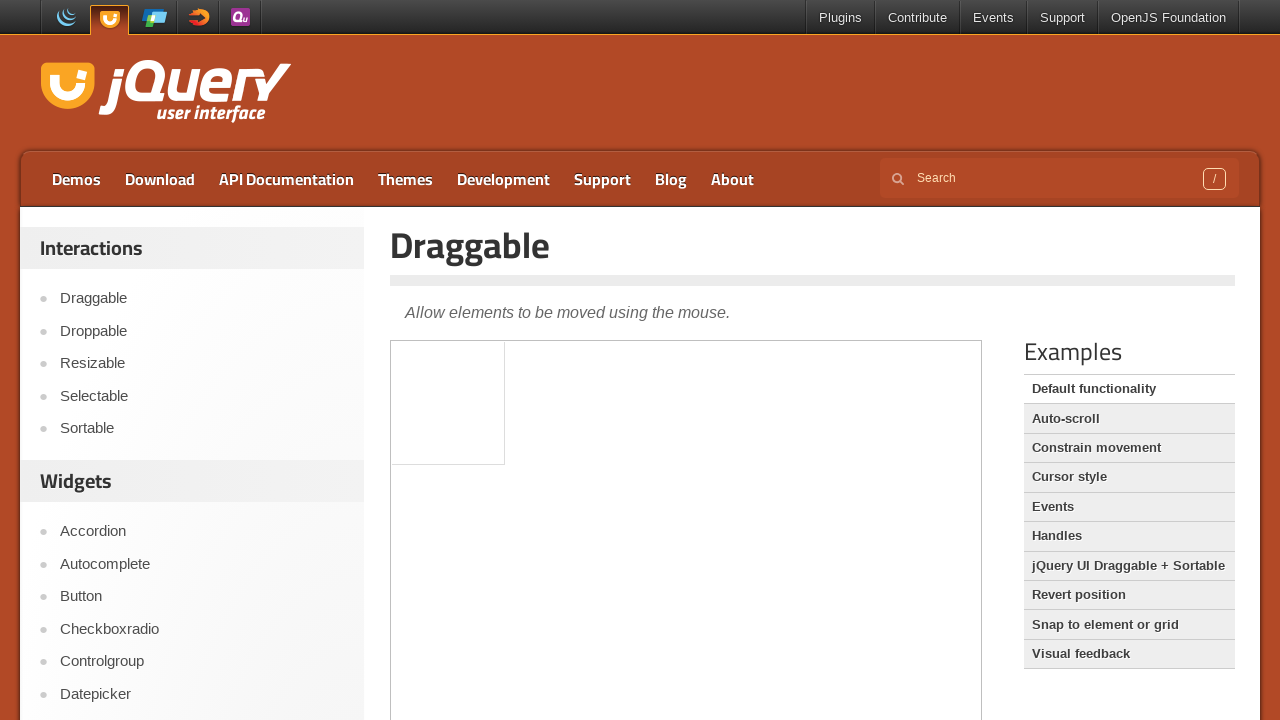

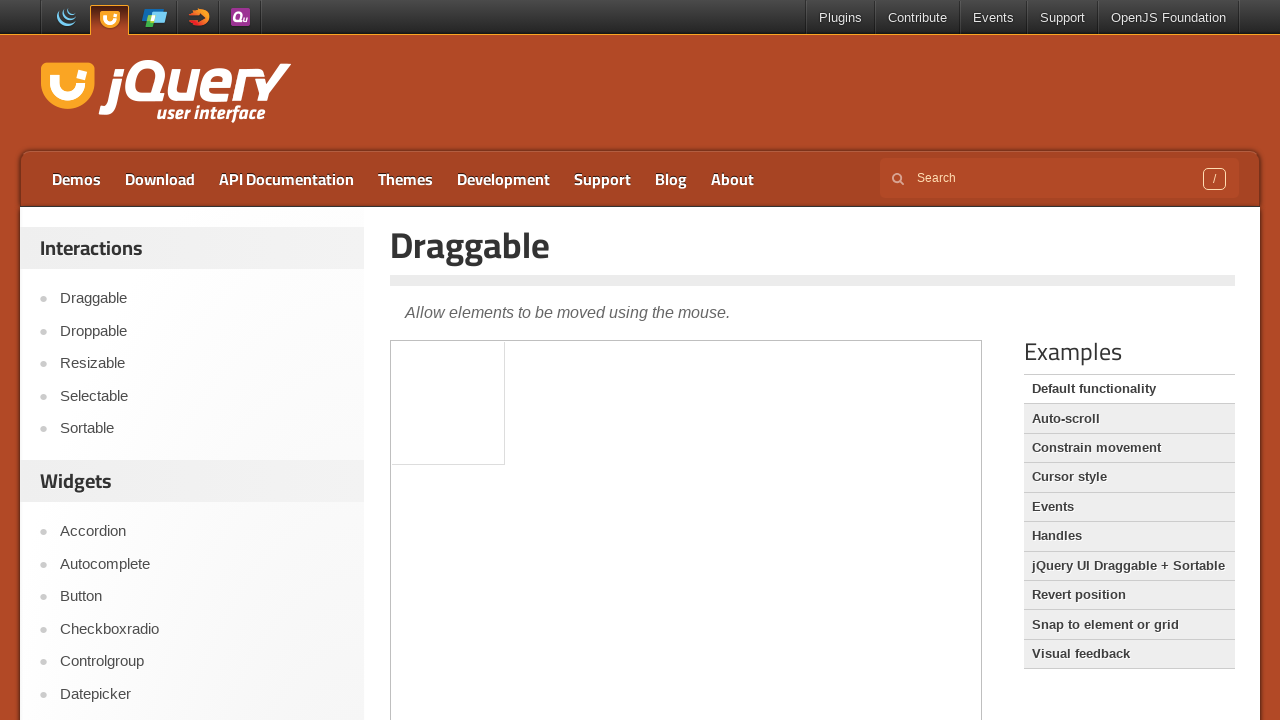